Tests double-click functionality on a button and verifies the success message appears

Starting URL: https://demoqa.com/buttons

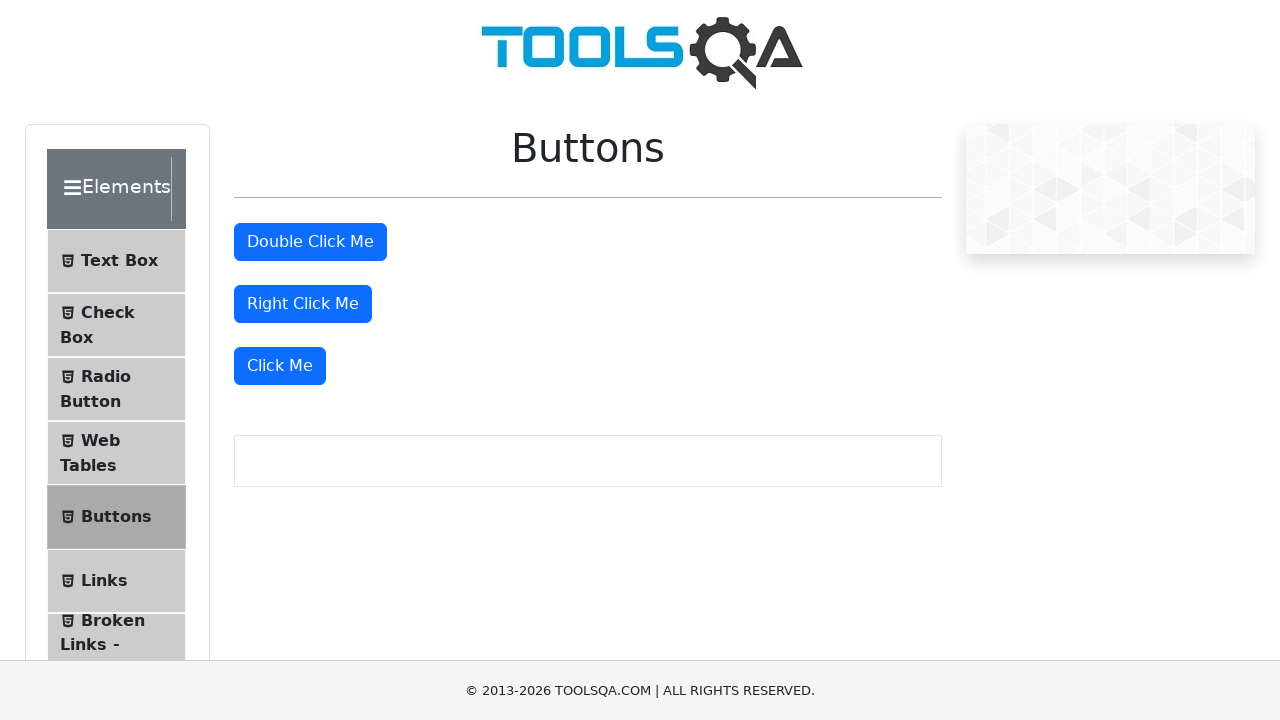

Scrolled double click button into view
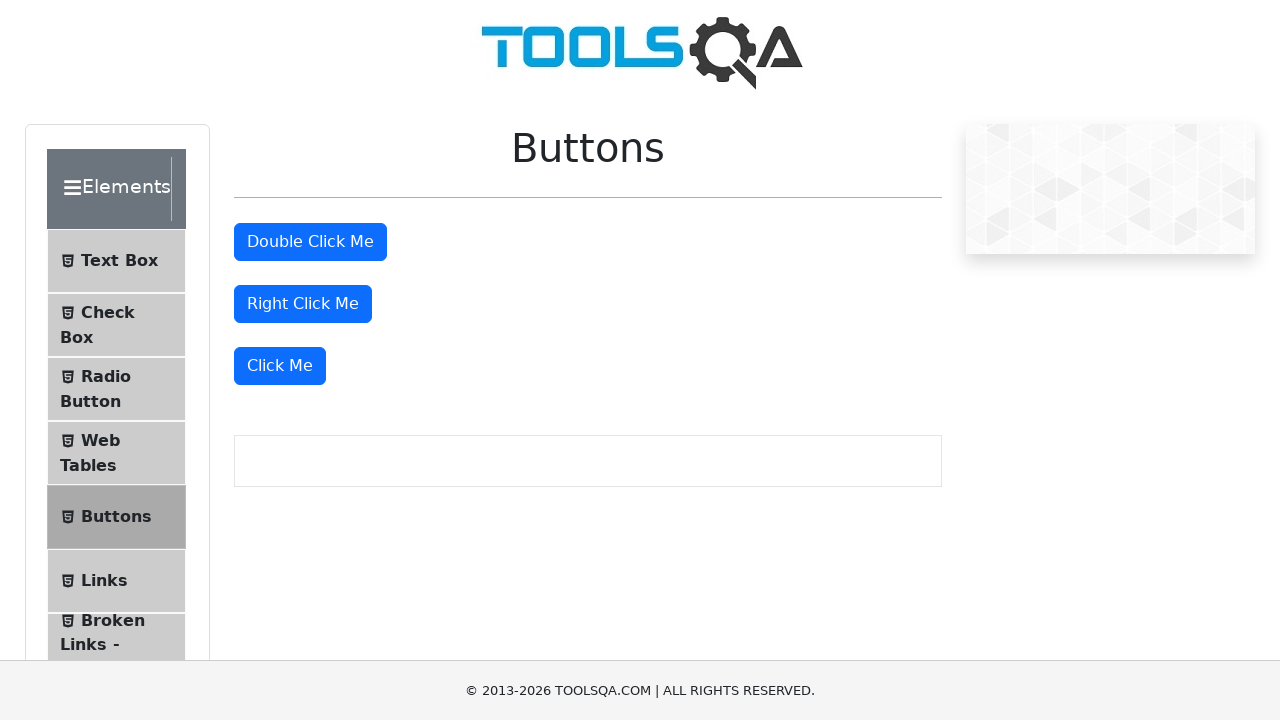

Performed double-click on the button at (310, 242) on #doubleClickBtn
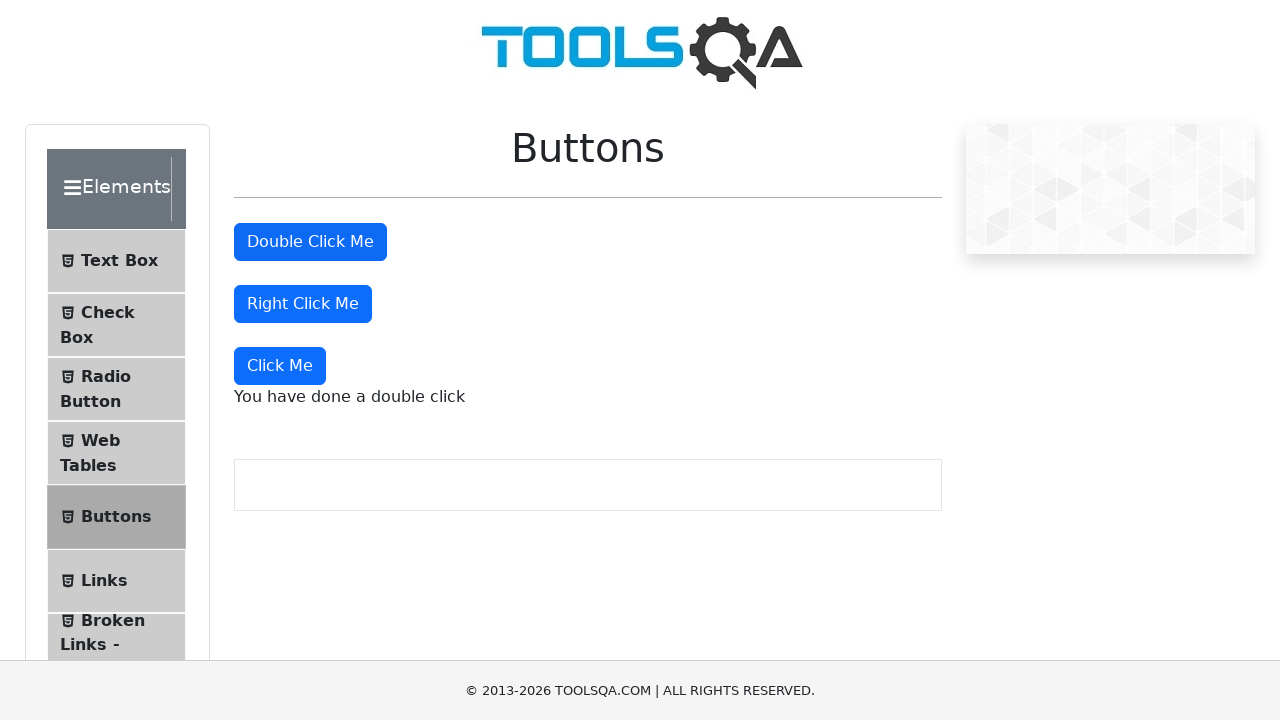

Verified success message appeared after double-click
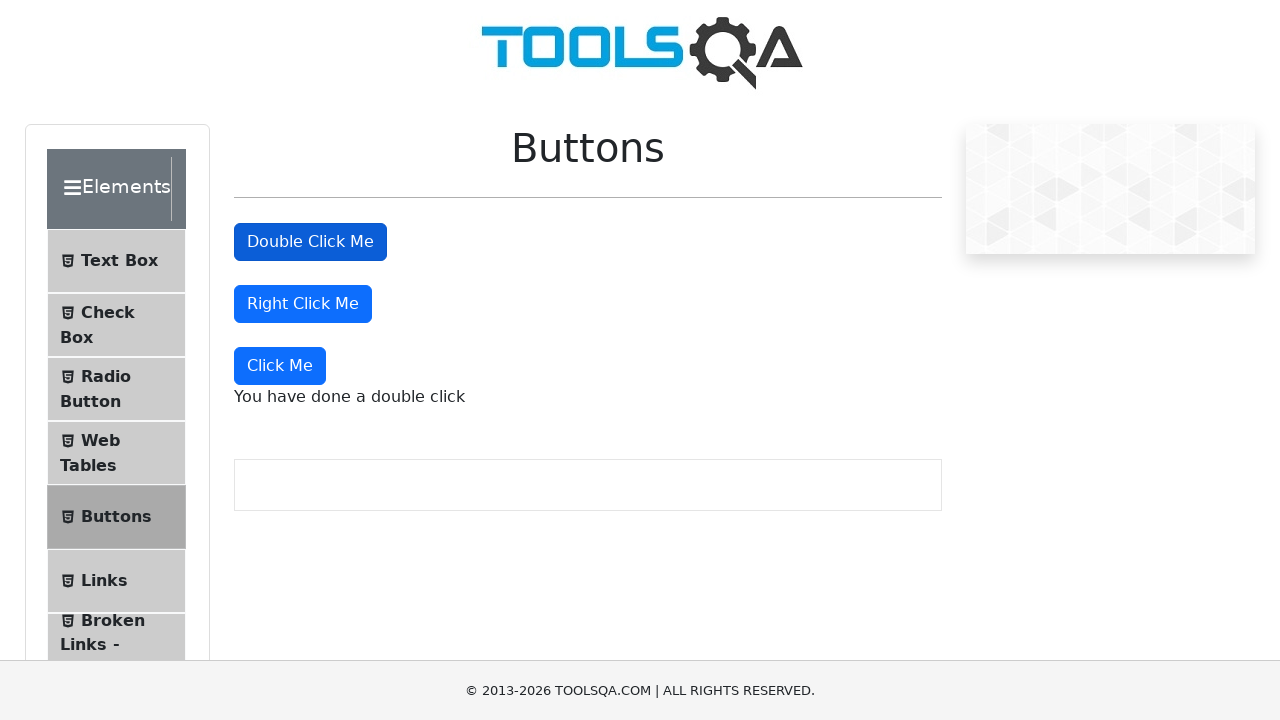

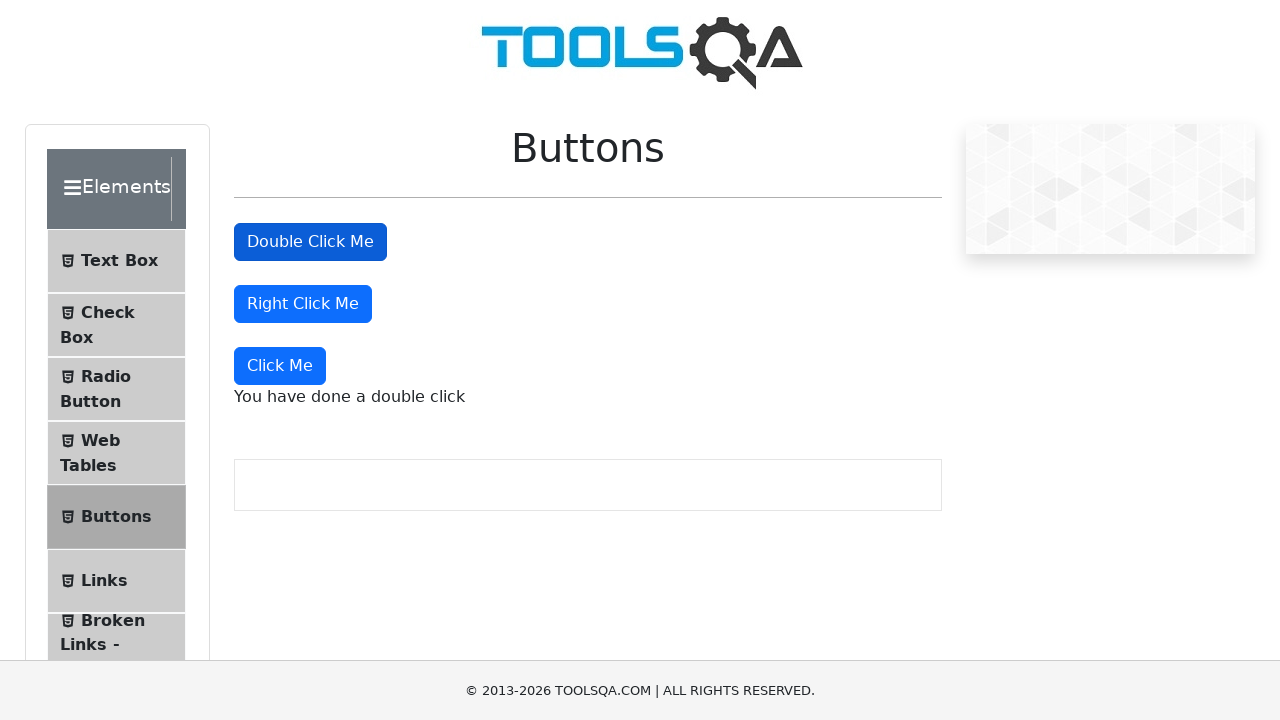